Navigates to the Chess.com homepage and waits for the page to load

Starting URL: https://www.chess.com

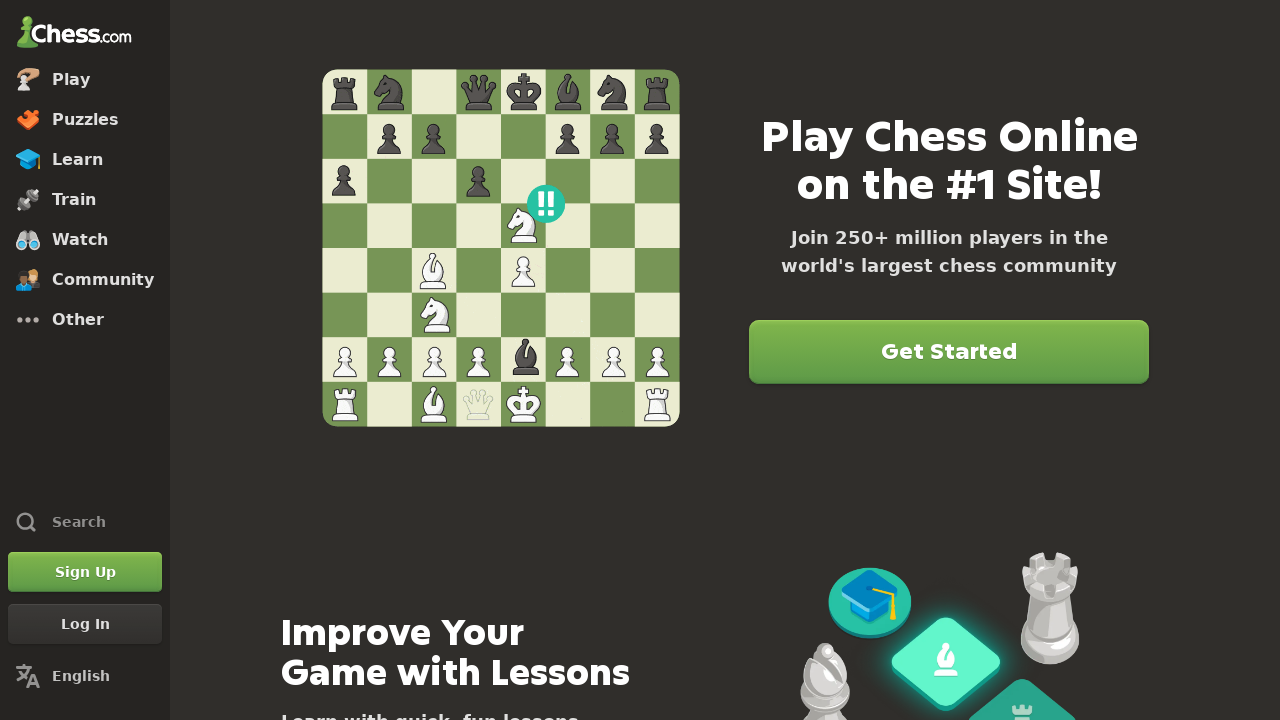

Navigated to Chess.com homepage
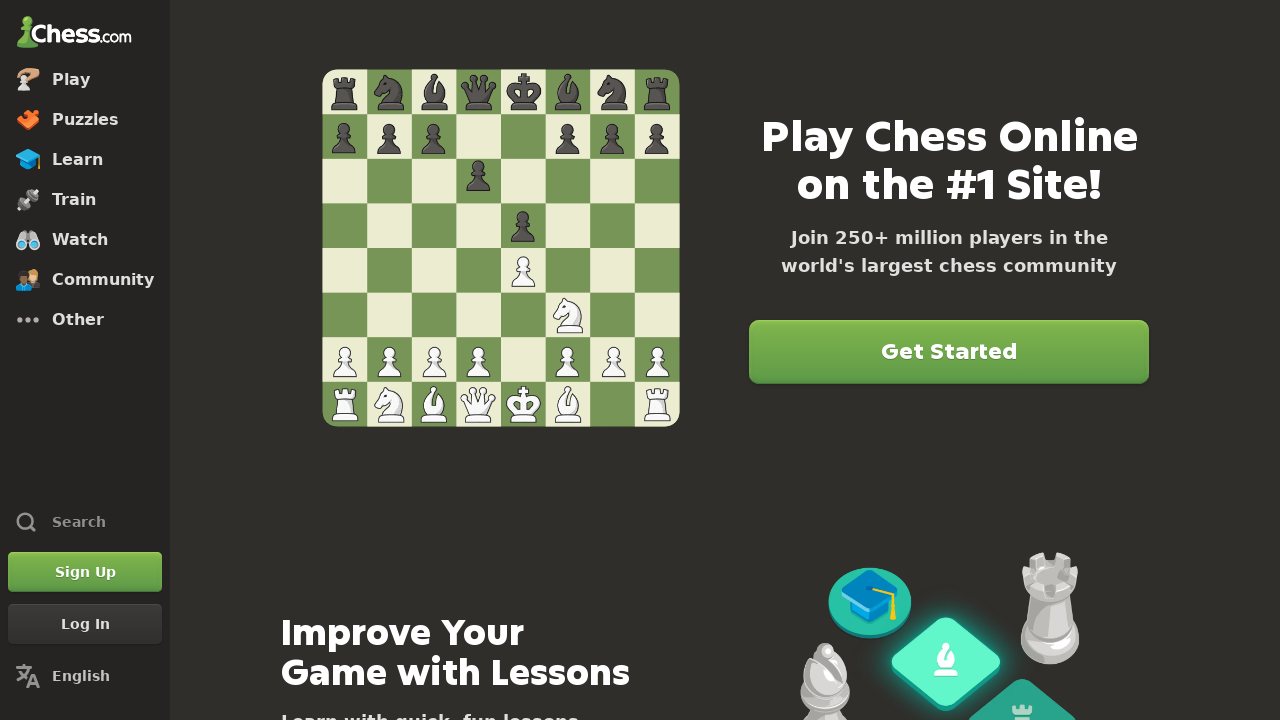

Waited for page to fully load (networkidle state)
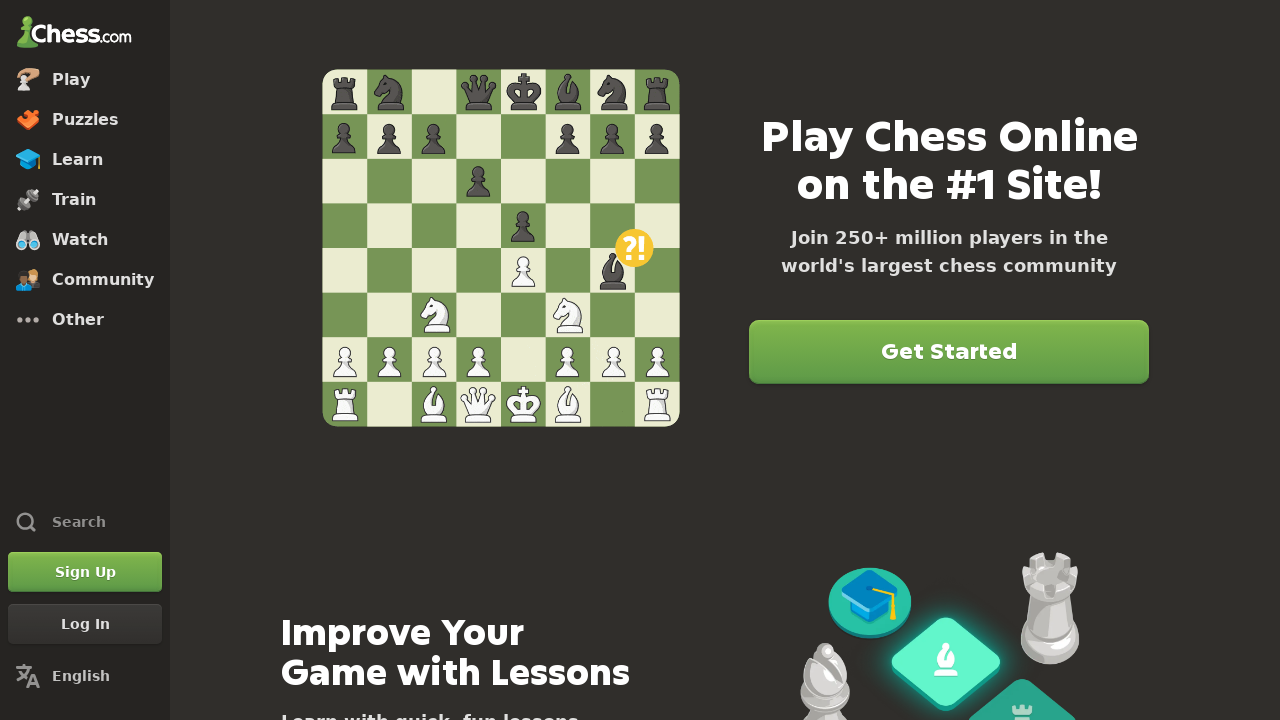

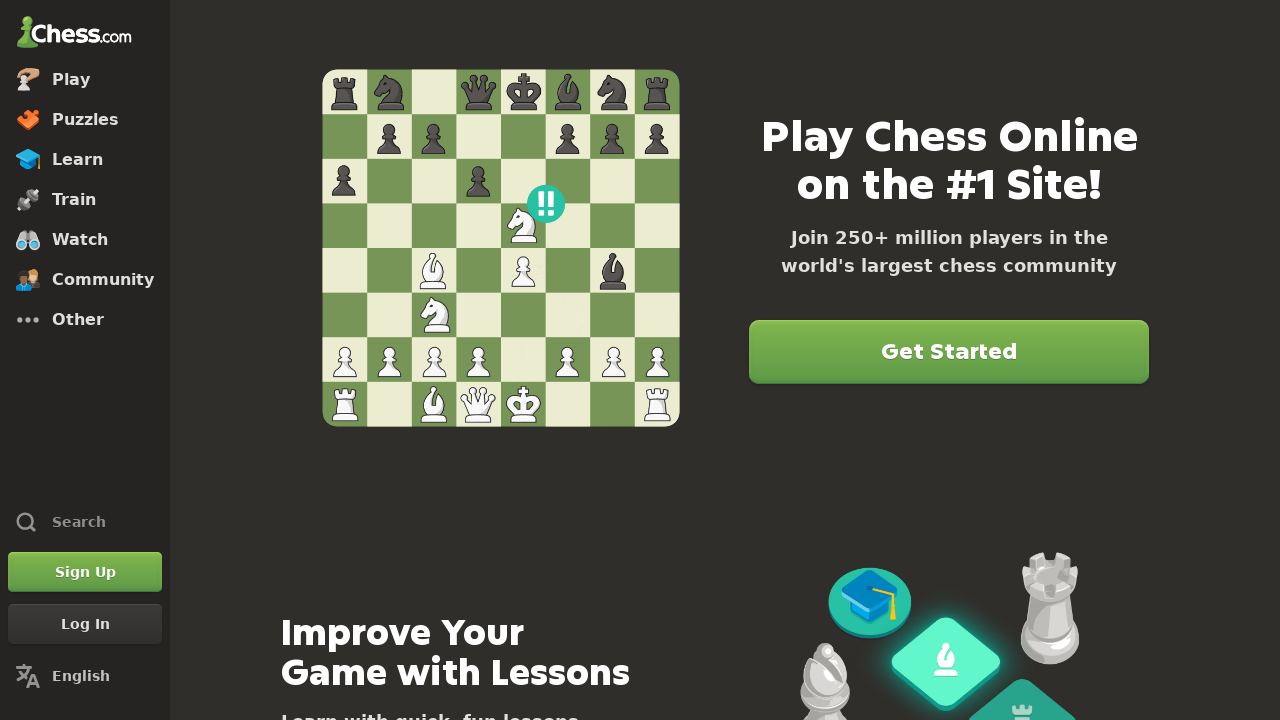